Tests page scrolling functionality by scrolling to the bottom of the page and then back to the top

Starting URL: https://www.w3schools.com/

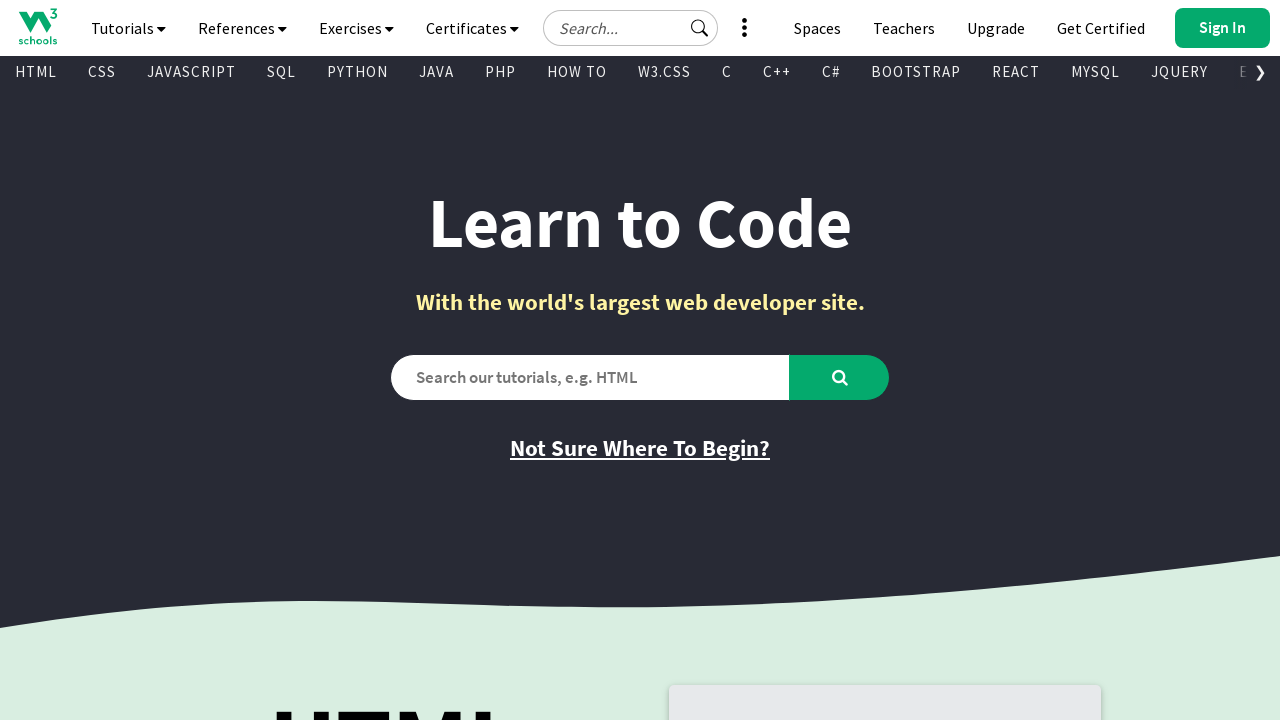

Scrolled to bottom of page
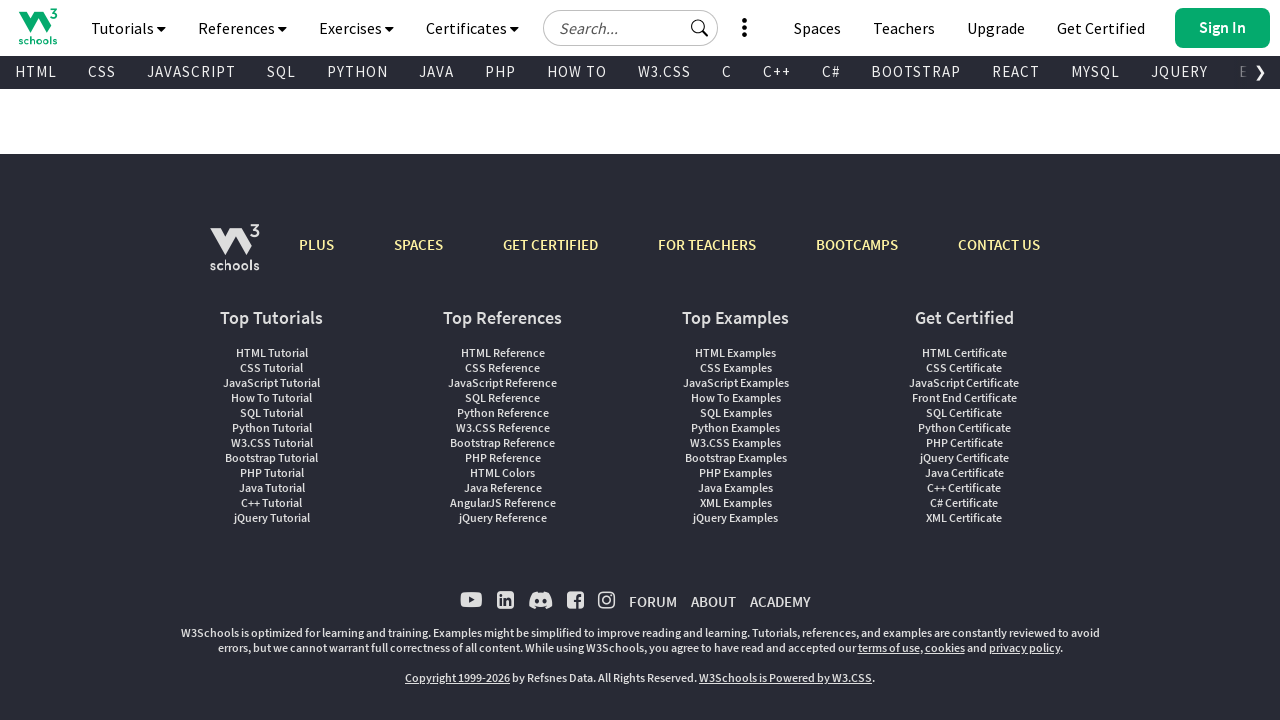

Waited 5 seconds for scroll to complete
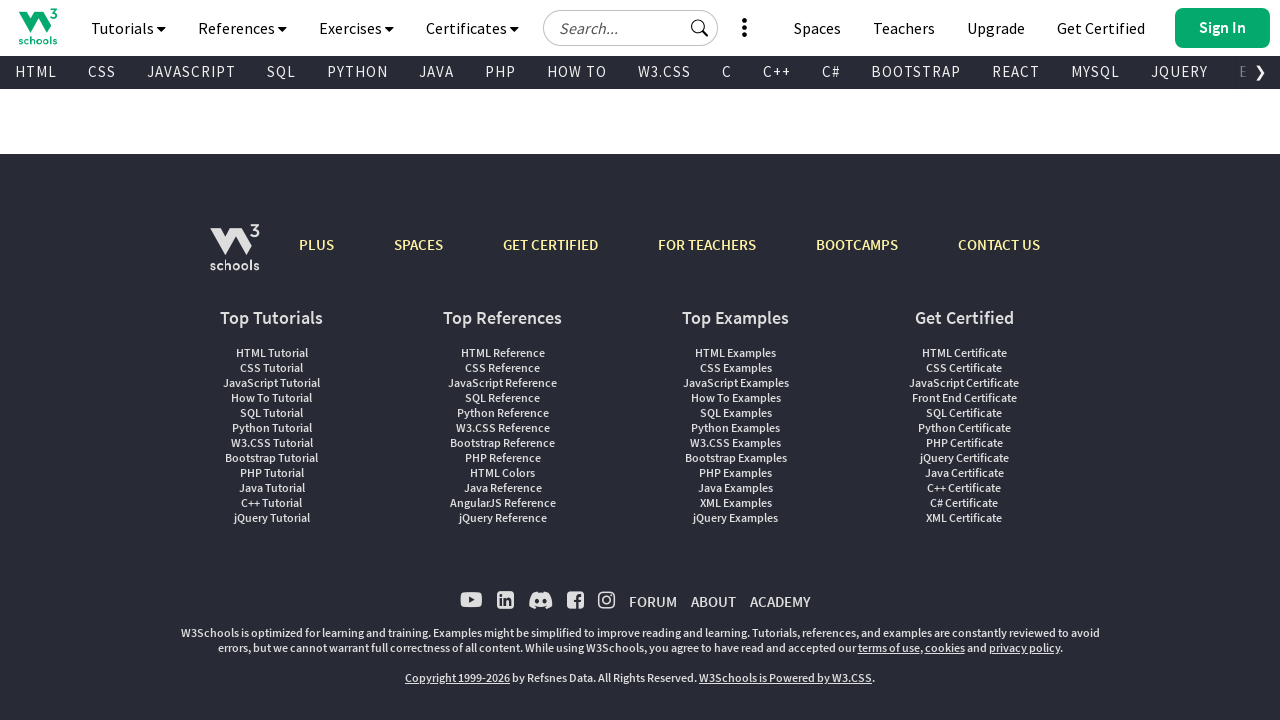

Scrolled back to top of page
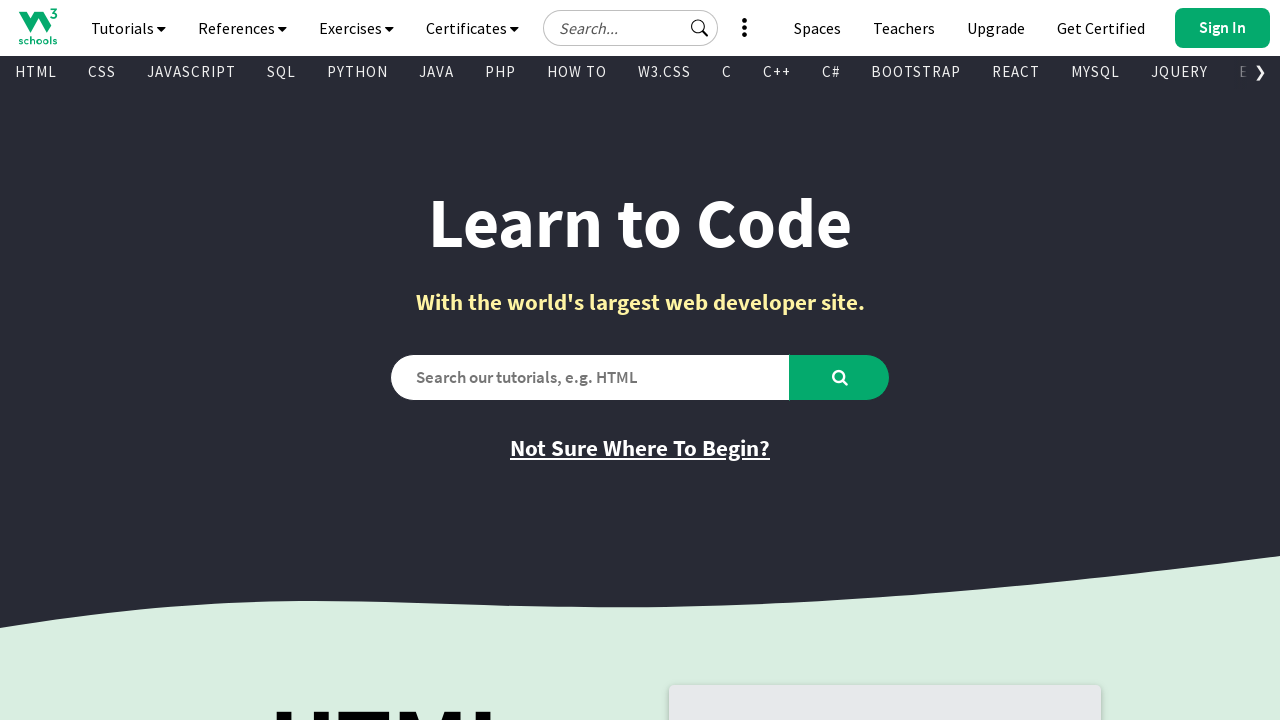

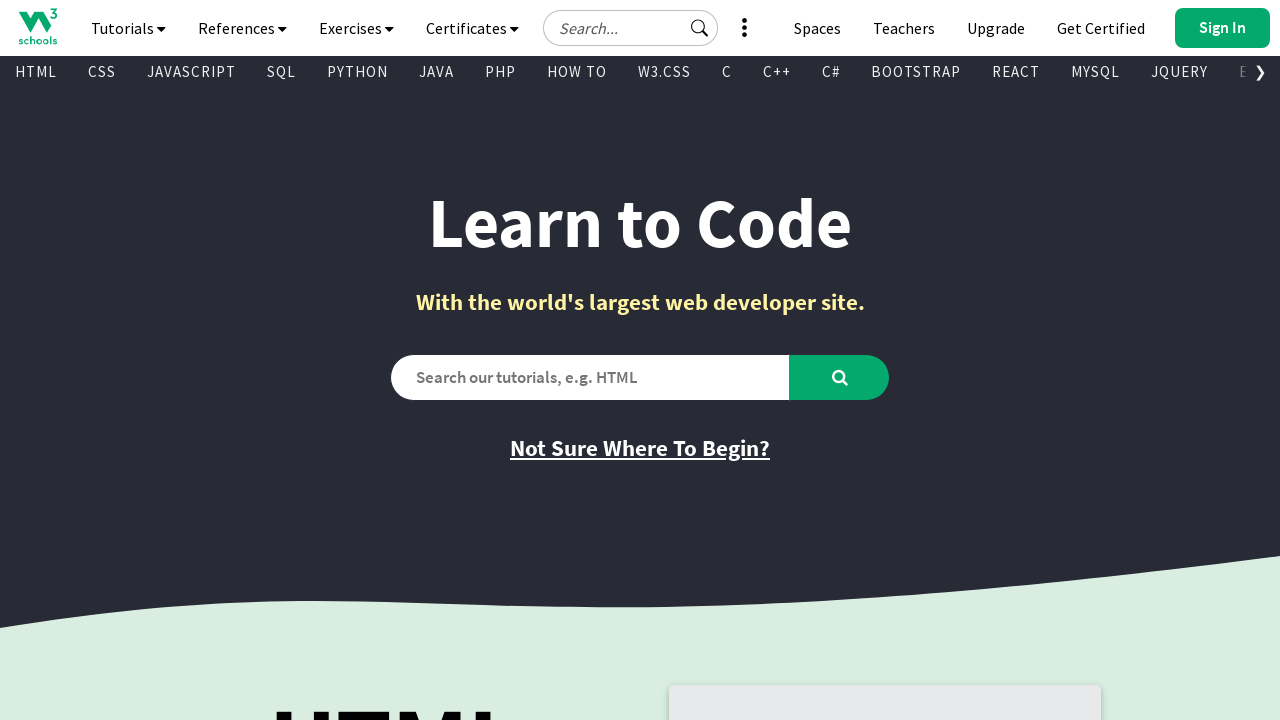